Tests navigation from homepage to Elements page by clicking the Elements card

Starting URL: https://demoqa.com/

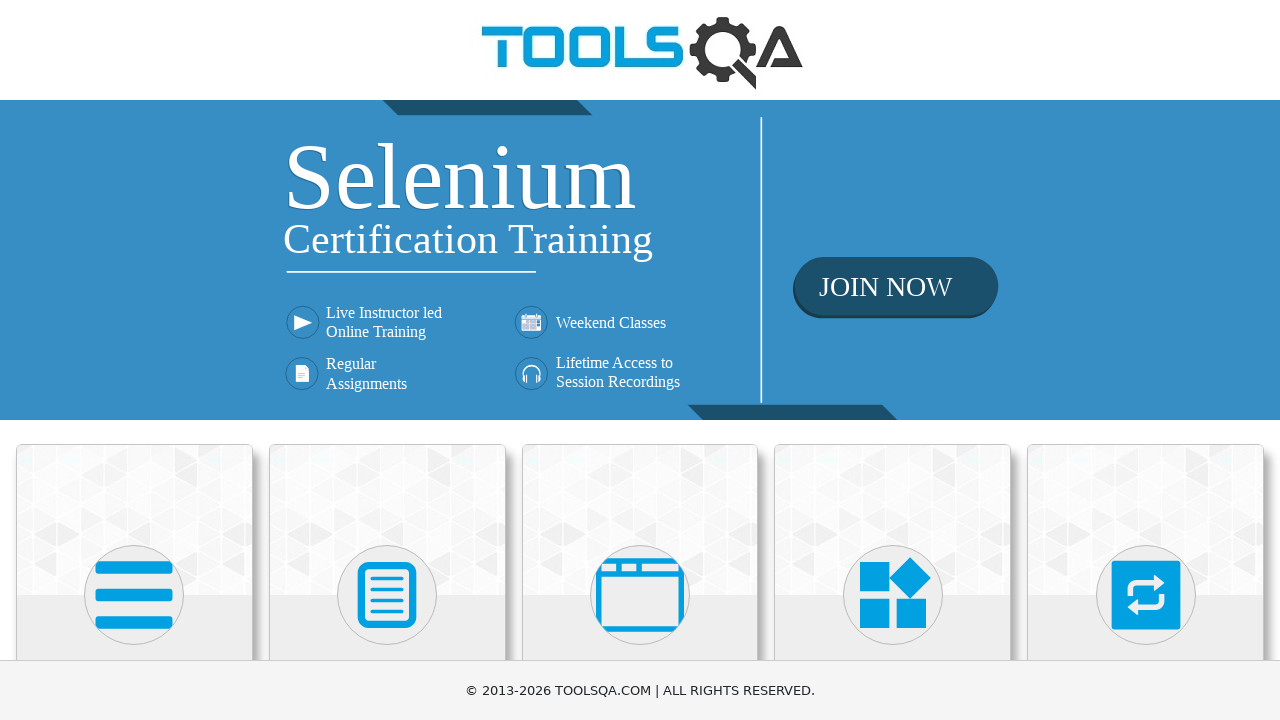

Navigated to DemoQA homepage
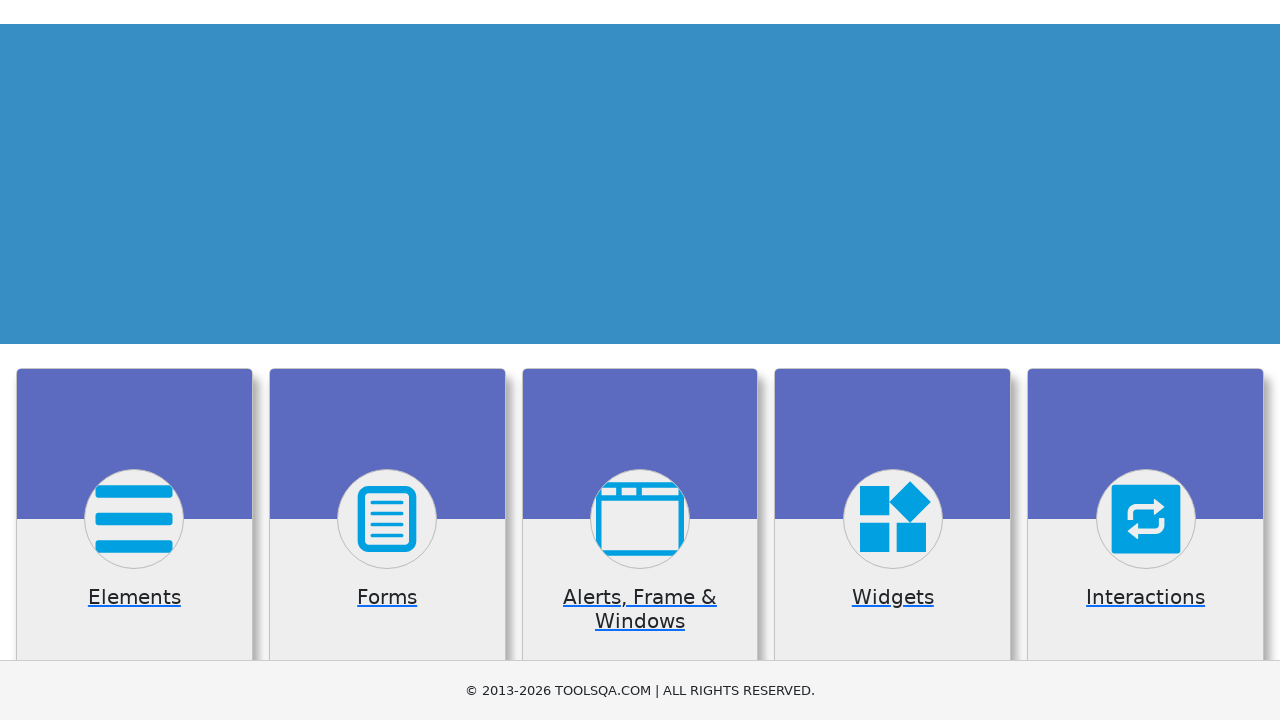

Clicked on Elements card to navigate to Elements page at (134, 520) on div.card:has-text('Elements')
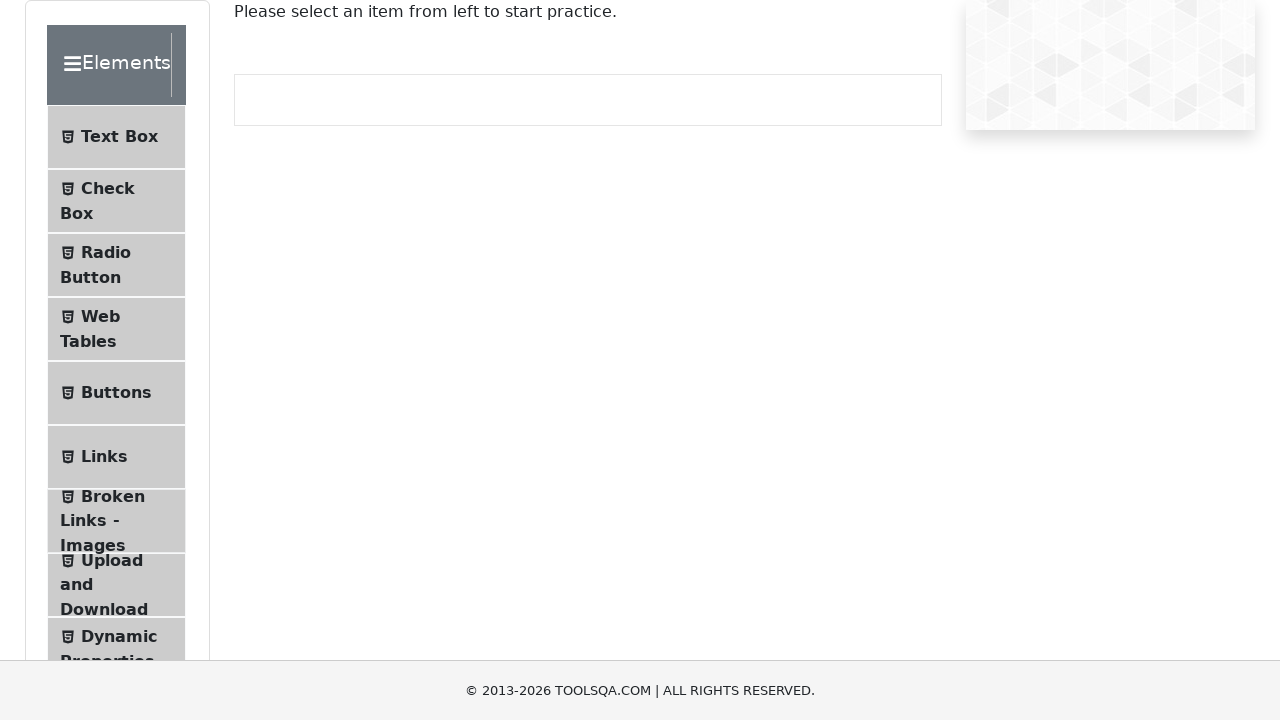

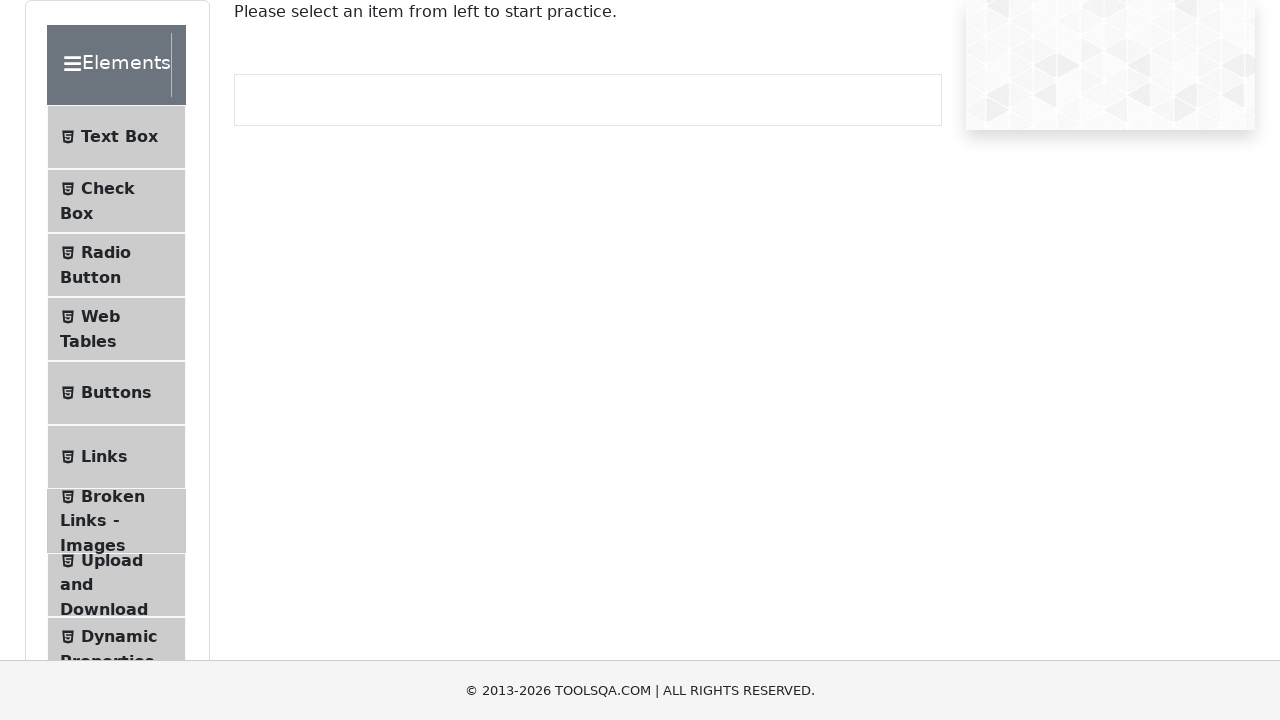